Tests an e-commerce shopping flow on Intershop: searches for a phone, adds it to cart, navigates to the watches category, selects a watch product, views reviews, adds the watch to cart, and proceeds to view cart details.

Starting URL: http://intershop5.skillbox.ru/

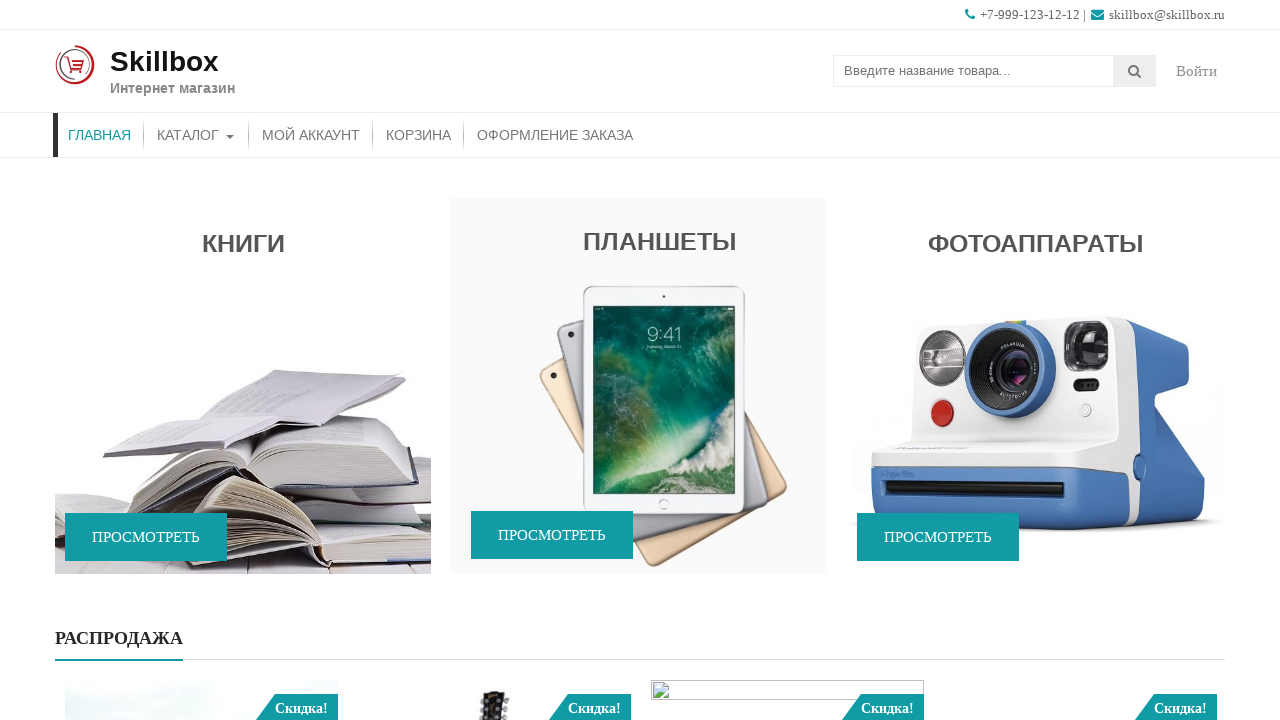

Entered search term 'Телефон' (Phone) in search field on input.search-field
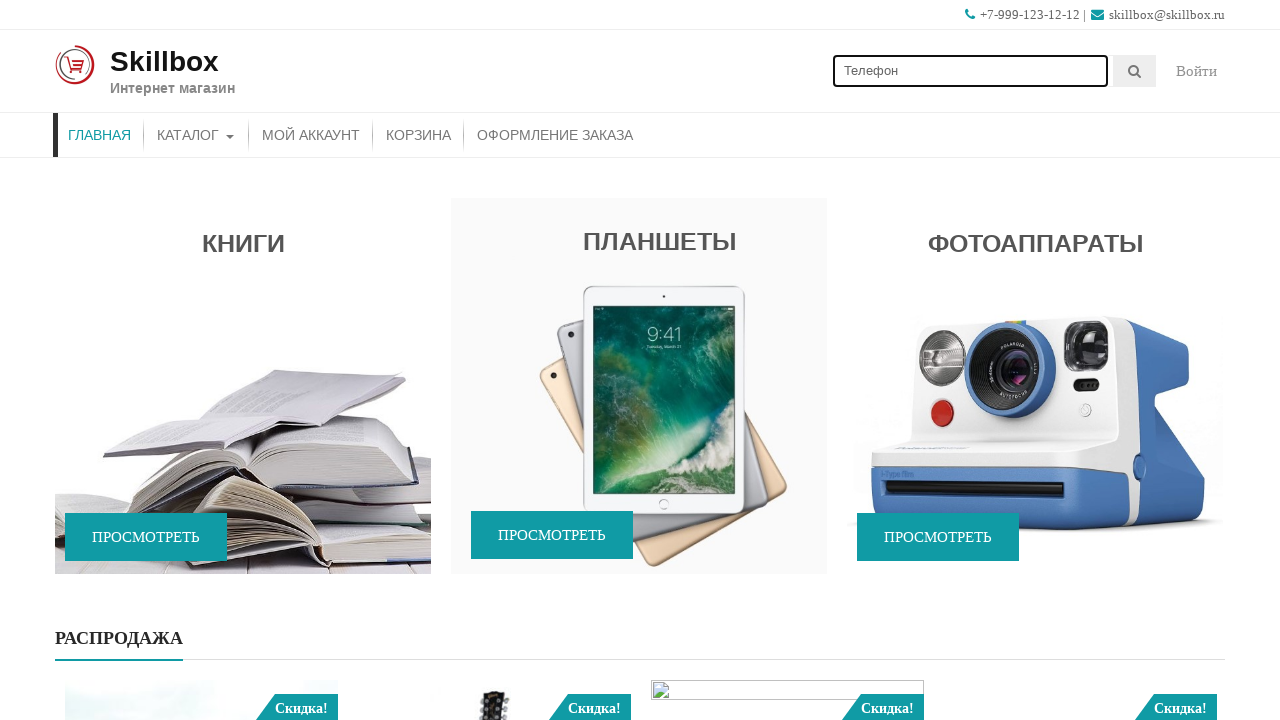

Clicked search button to search for phone at (1135, 71) on i.fa.fa-search
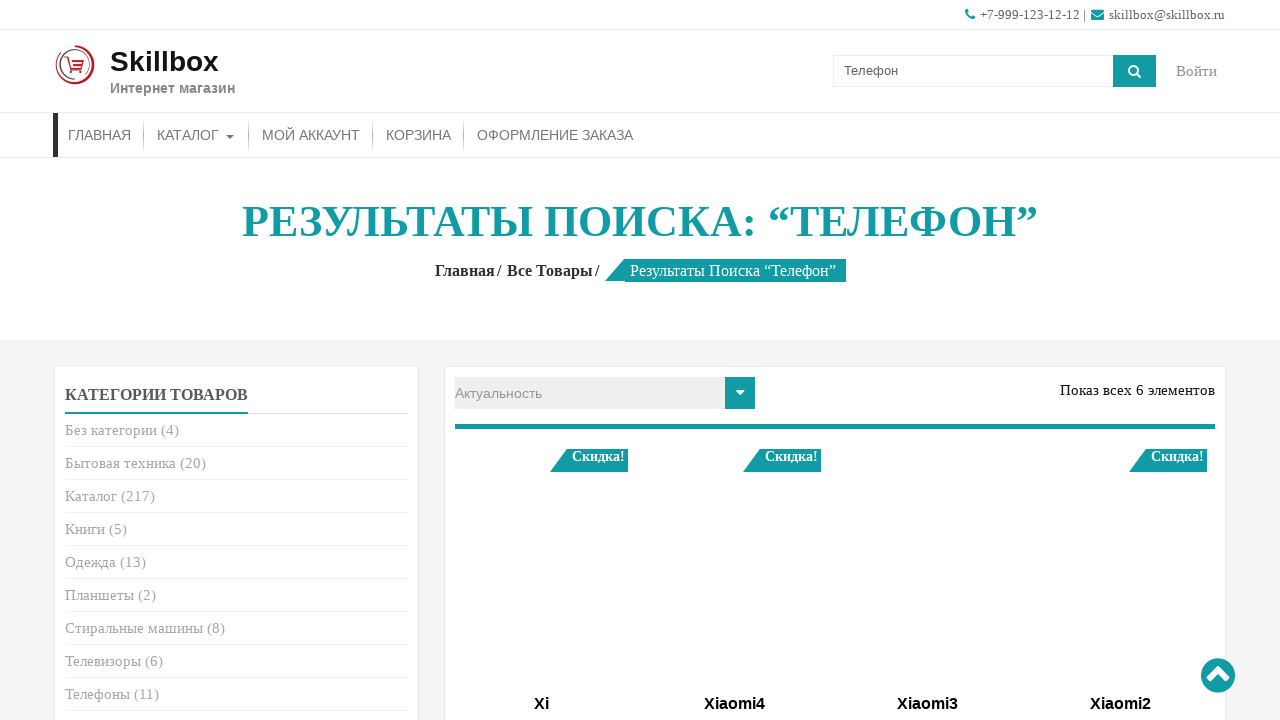

Search results loaded and phone product found
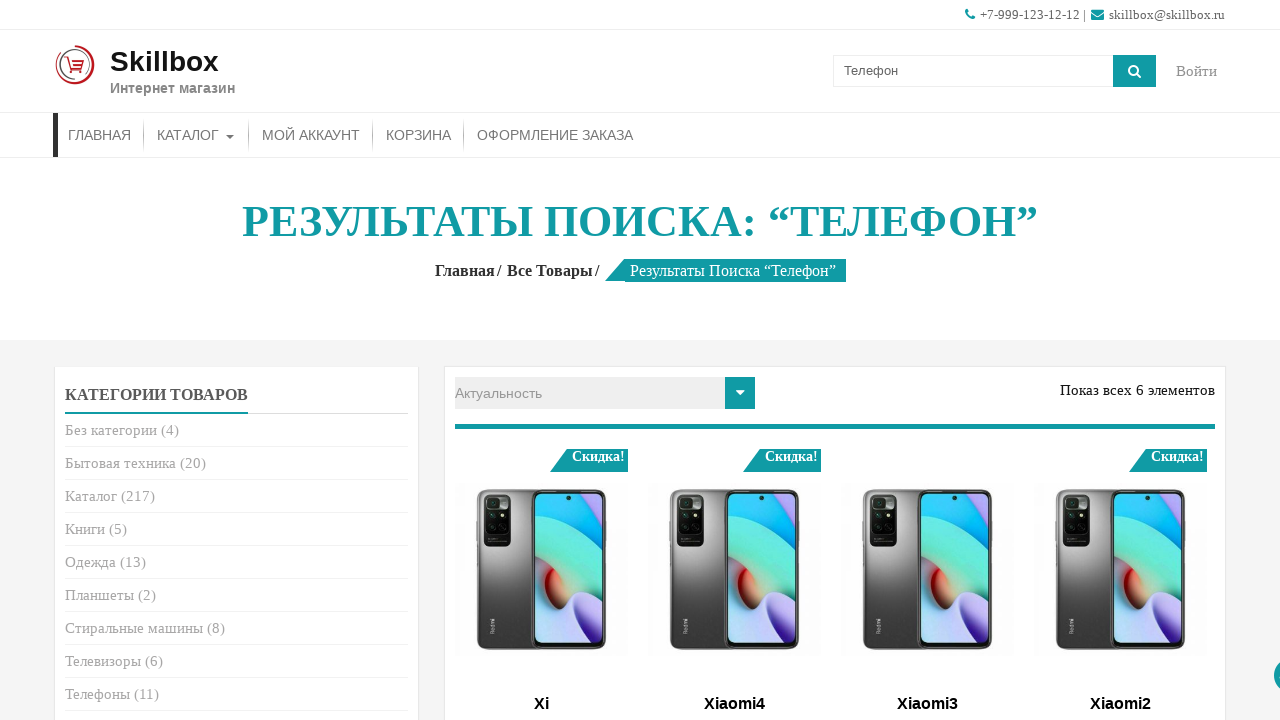

Clicked 'Add to cart' button for phone product at (542, 361) on a[data-product_id='2103']
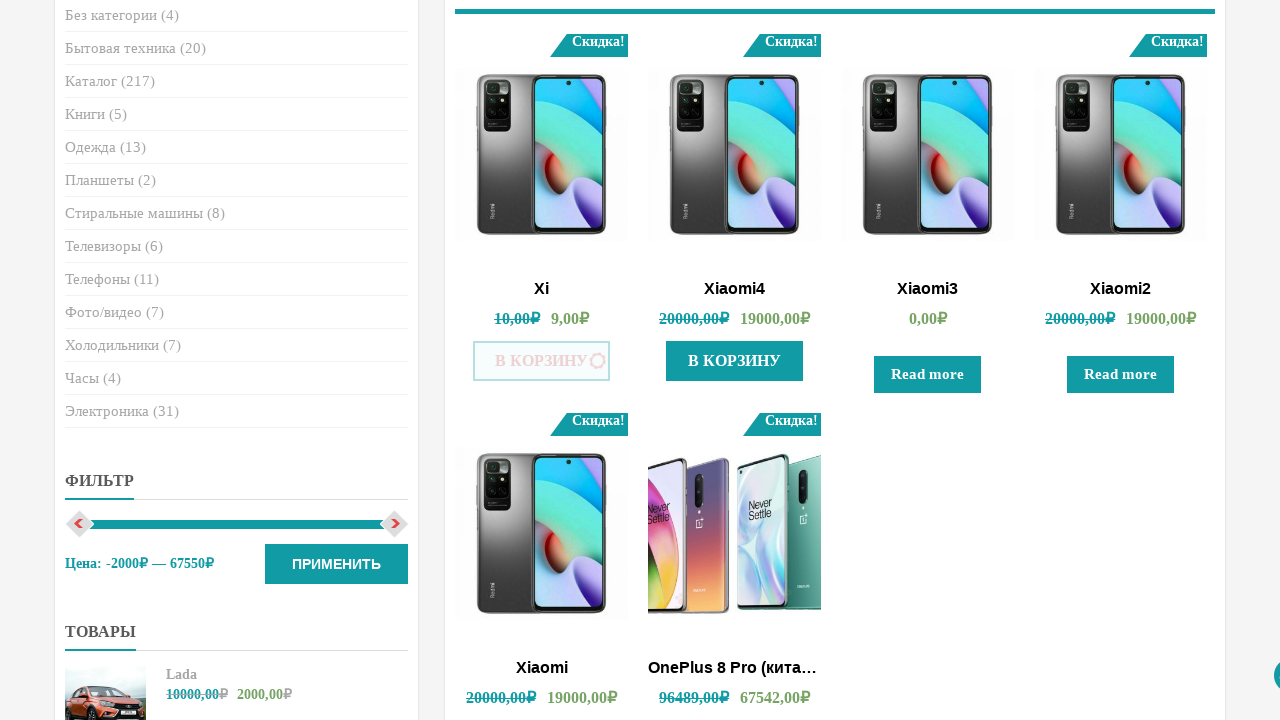

Clicked on 'Часы' (Watches) category at (82, 378) on li.cat-item-23 > a
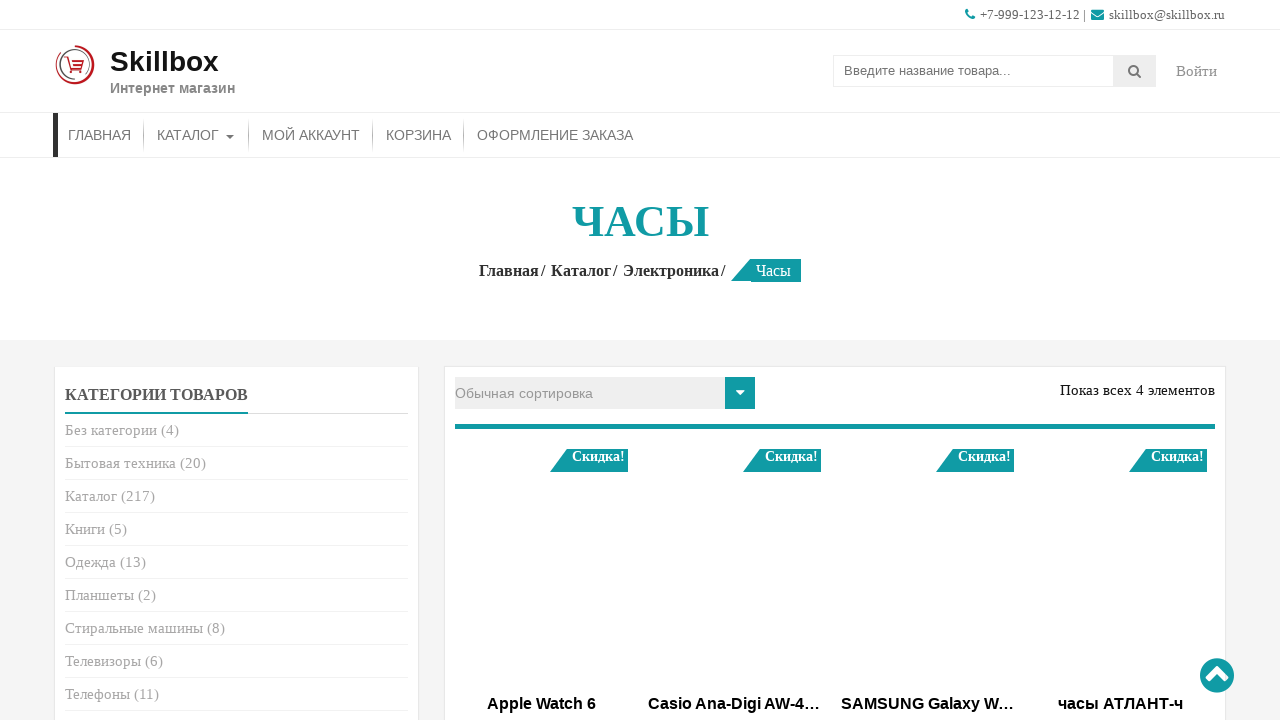

Watches category page loaded
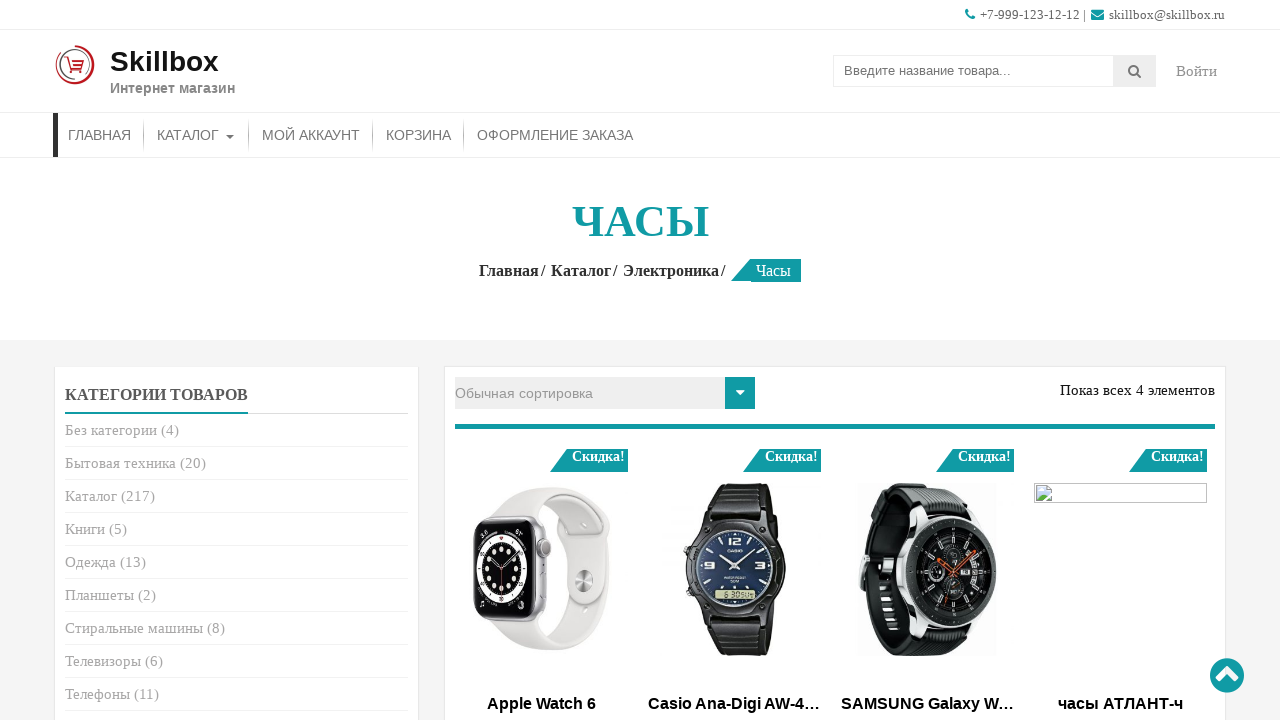

Clicked on watch product image to view details at (928, 569) on li.product.type-product.post-57.status-publish.instock.product_cat-watch.has-pos
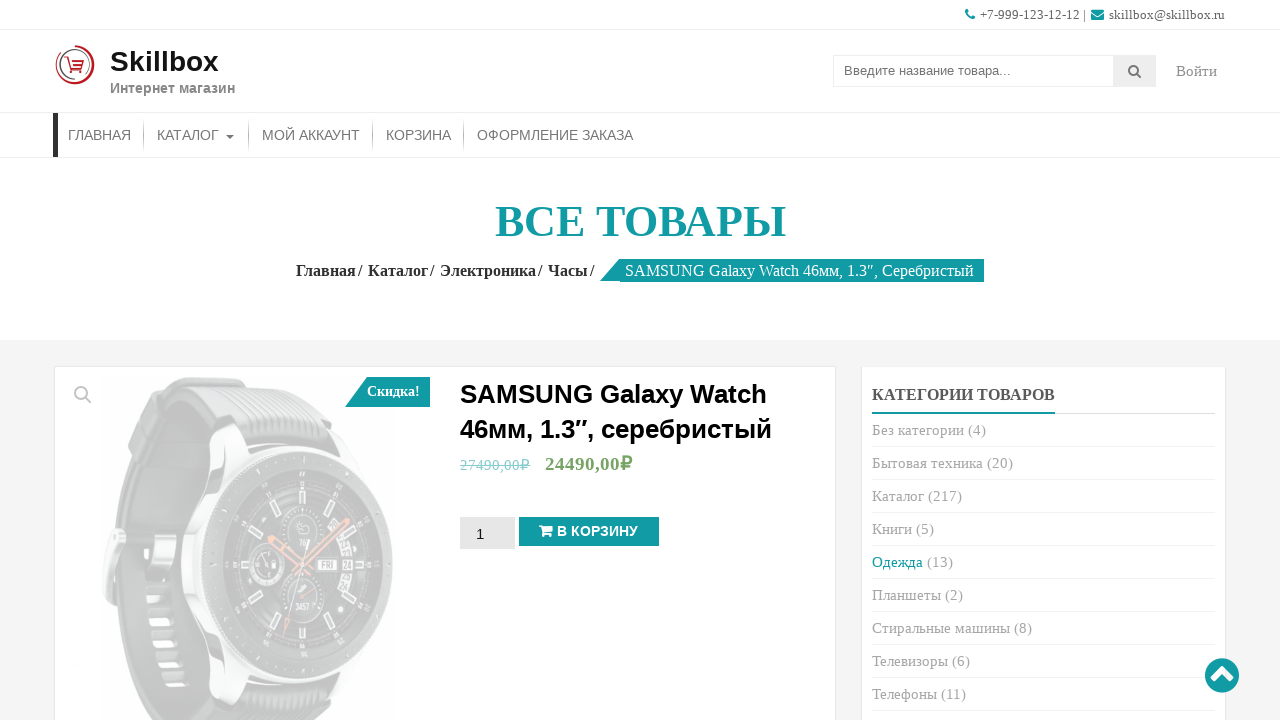

Watch product page loaded
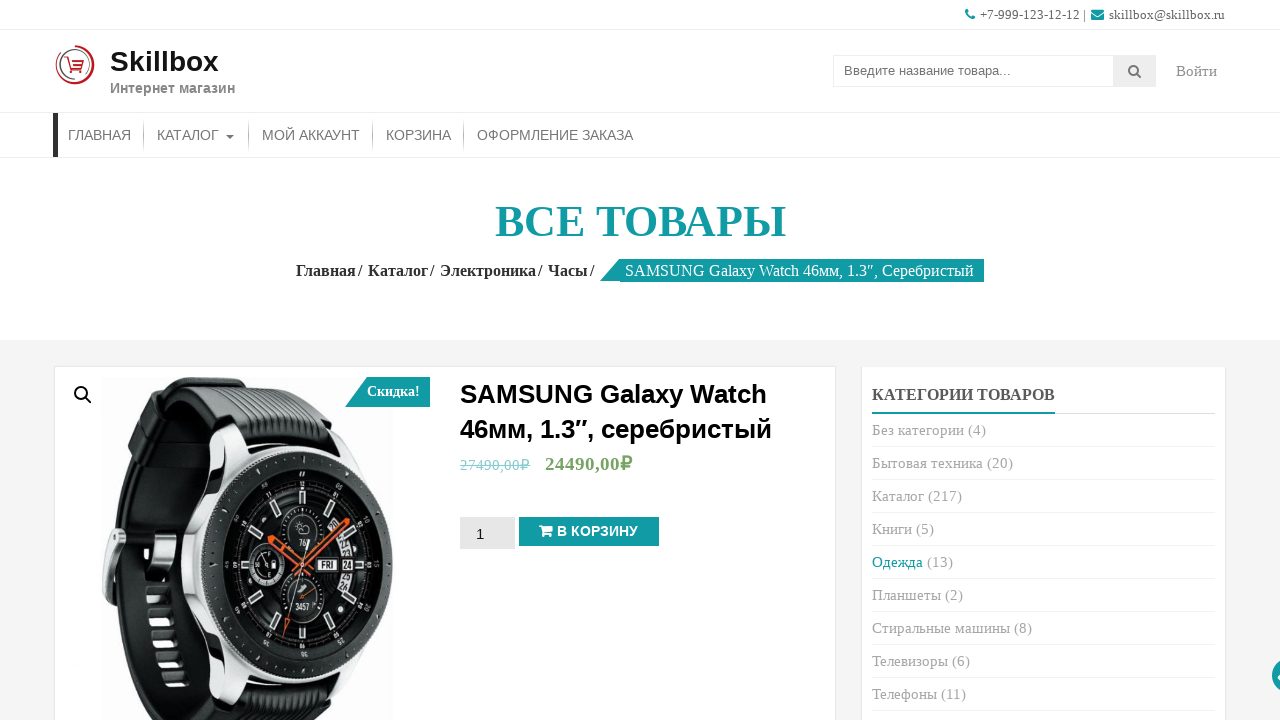

Clicked on 'Reviews' tab to view product reviews at (264, 361) on li#tab-title-reviews
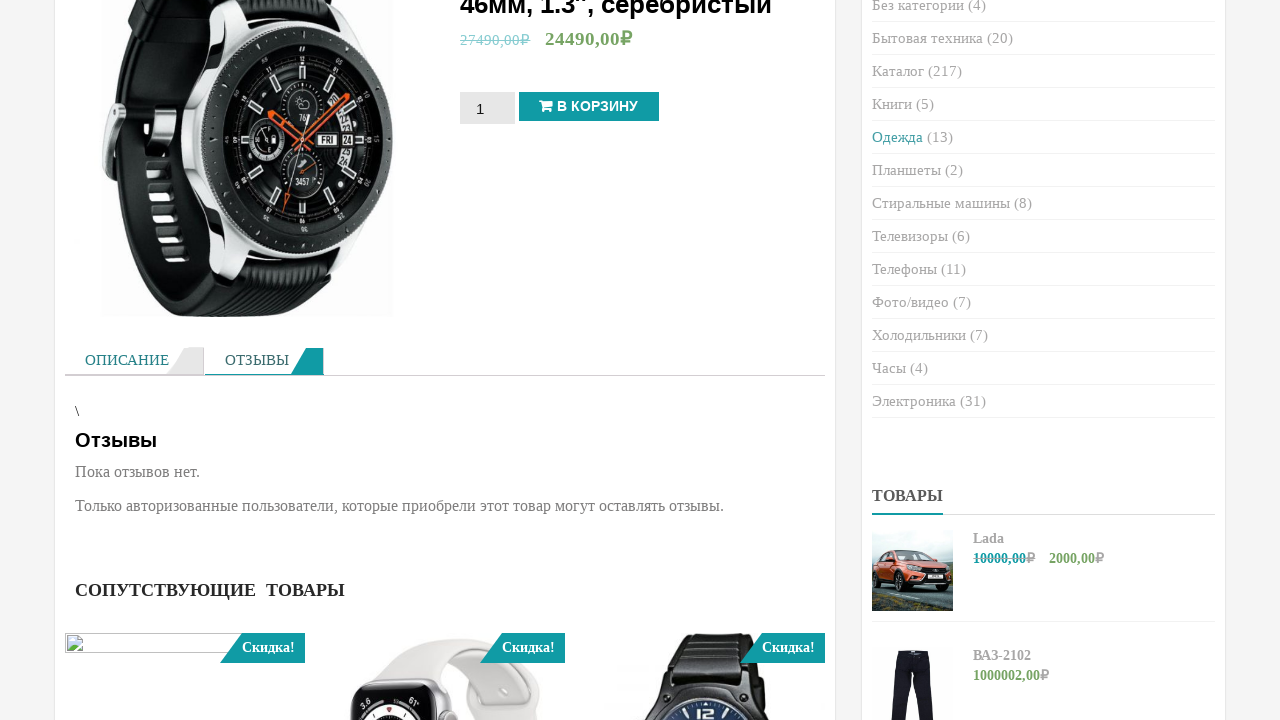

Clicked 'Add to cart' button for watch product at (589, 107) on button.single_add_to_cart_button
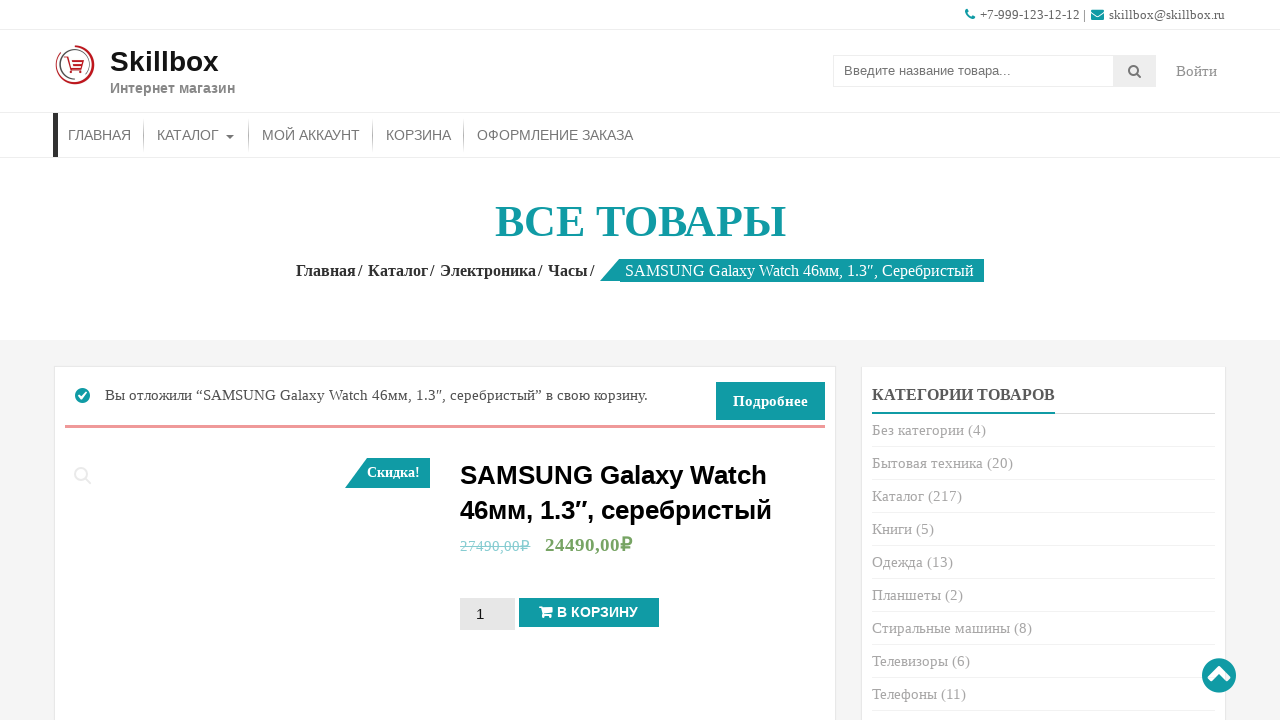

Cart confirmation message appeared
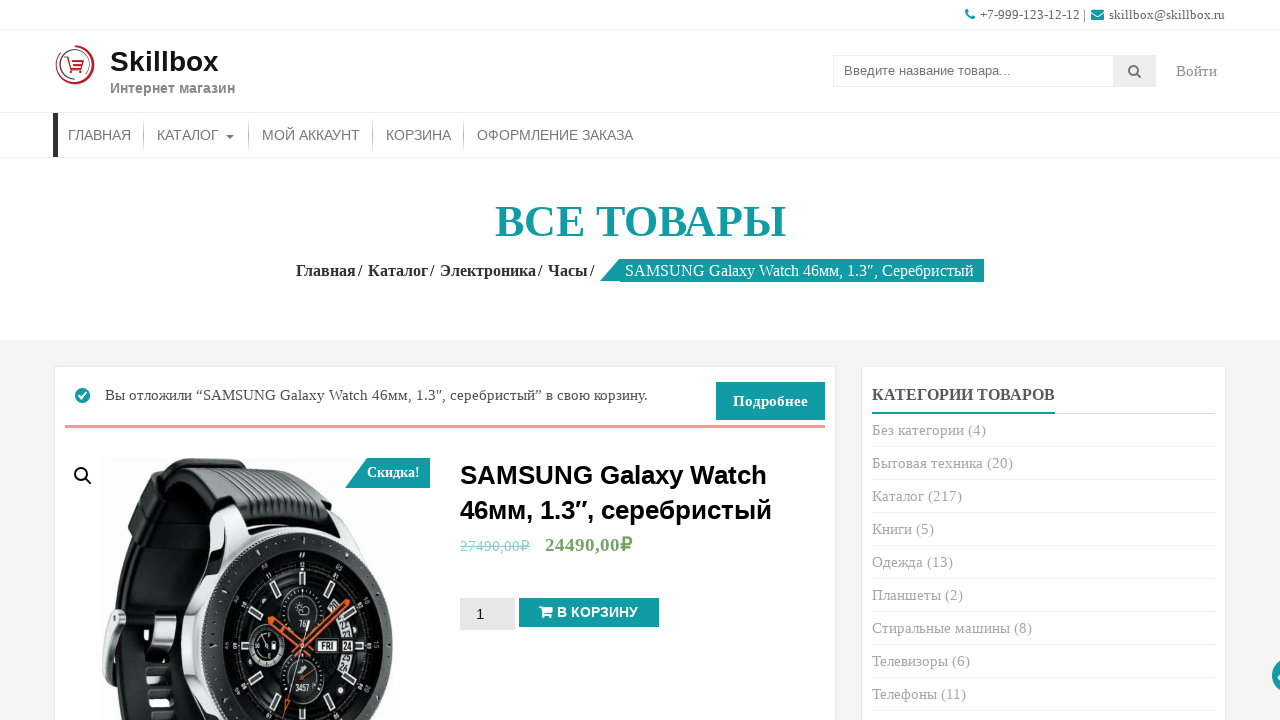

Clicked 'View cart' button to proceed to cart details at (770, 401) on a.button.wc-forward
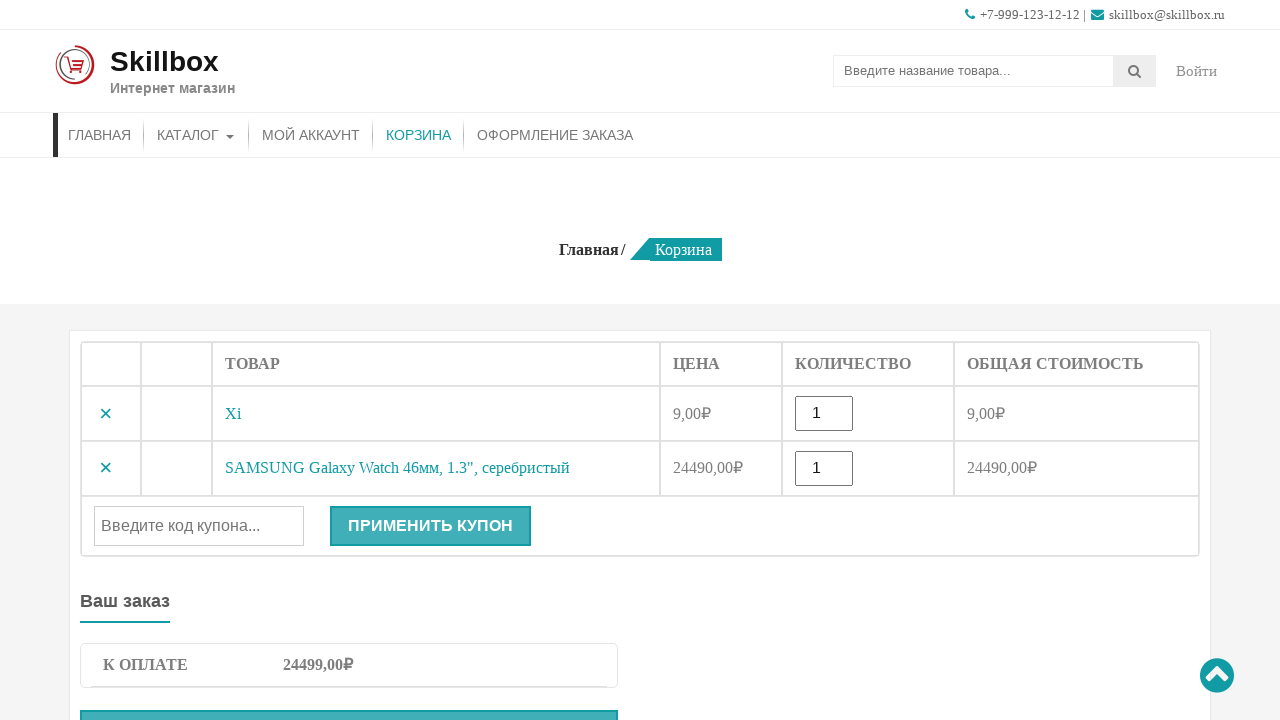

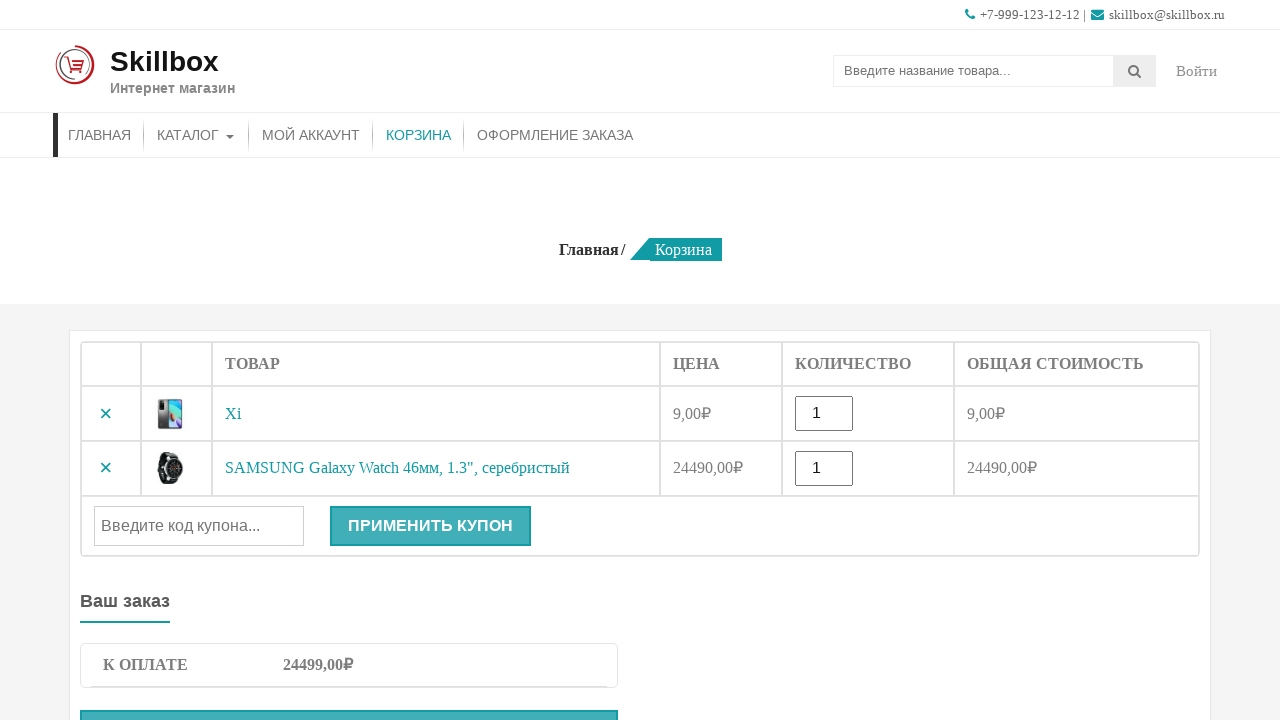